Tests checkbox functionality by verifying default states of two checkboxes, then clicking each to toggle their states and confirming the changes.

Starting URL: http://practice.cydeo.com/checkboxes

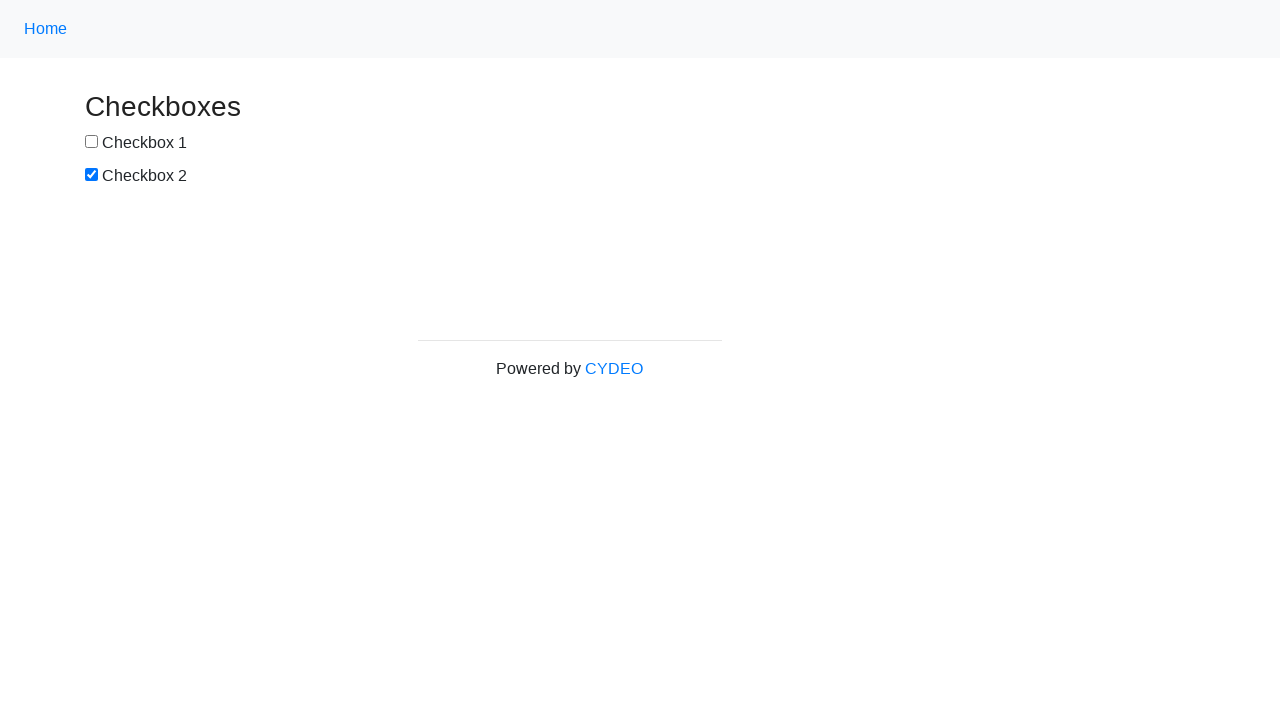

Located checkbox #1 element
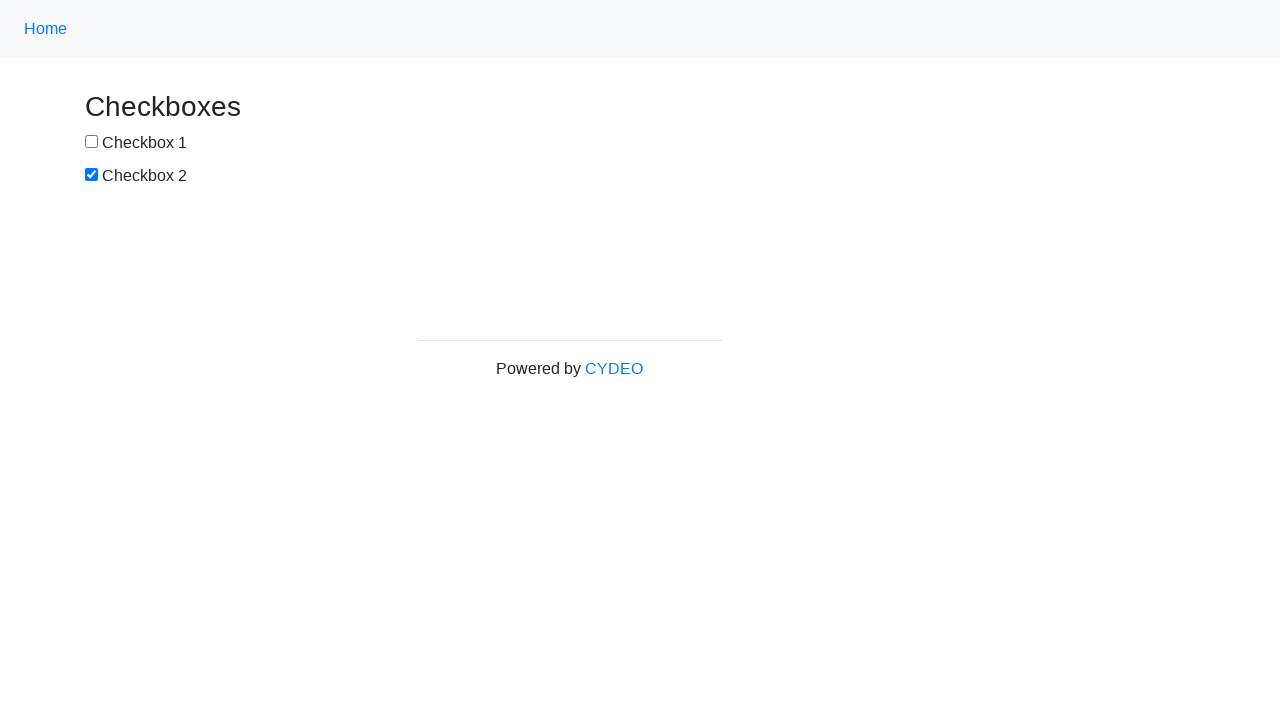

Verified checkbox #1 is not selected by default
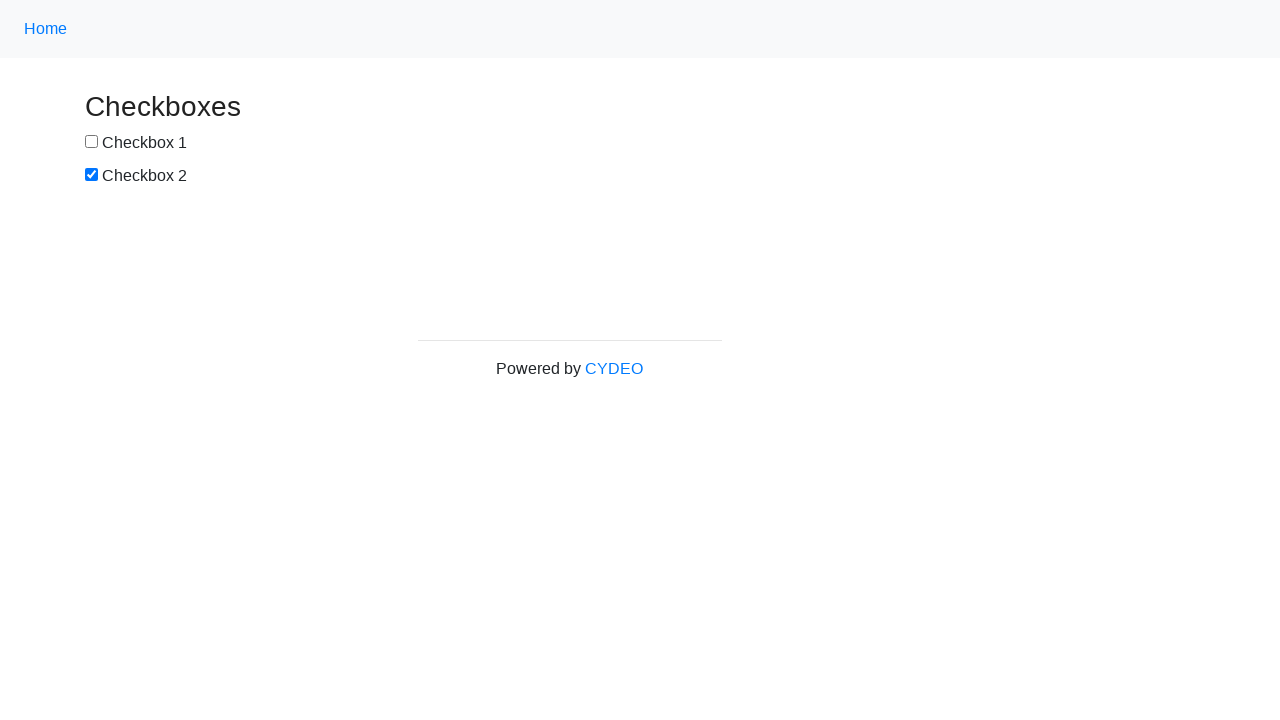

Located checkbox #2 element
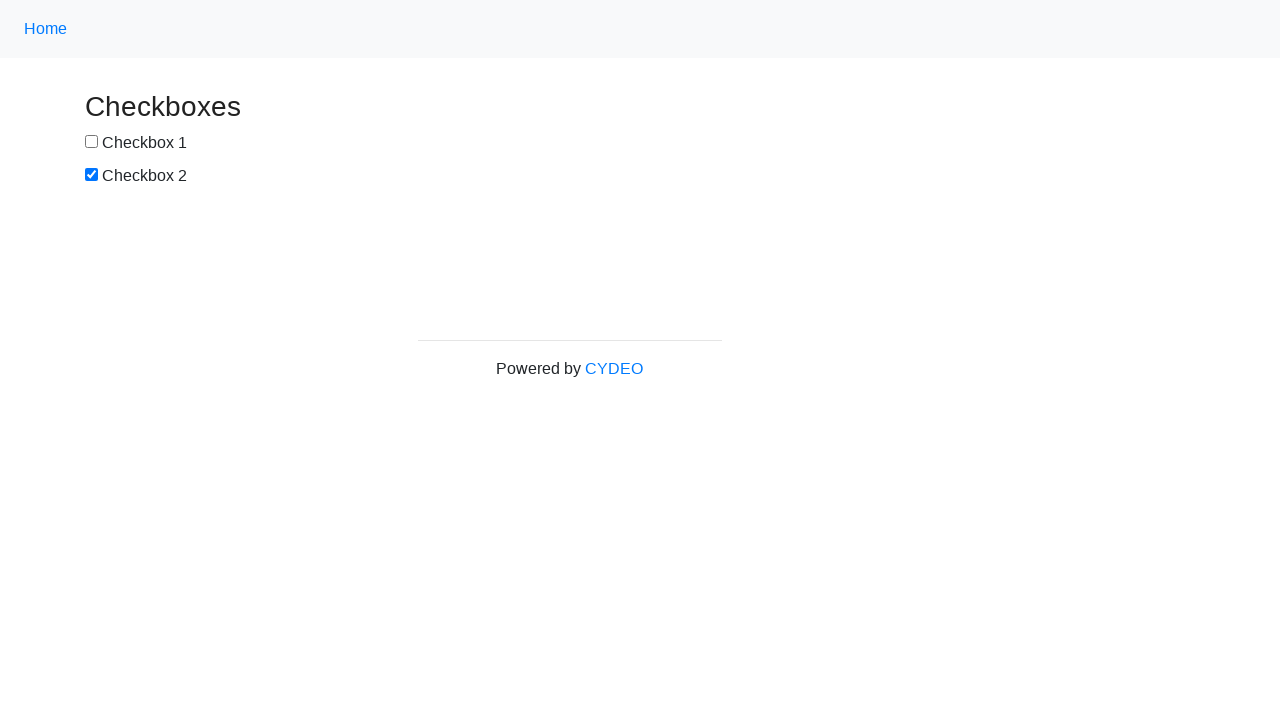

Verified checkbox #2 is selected by default
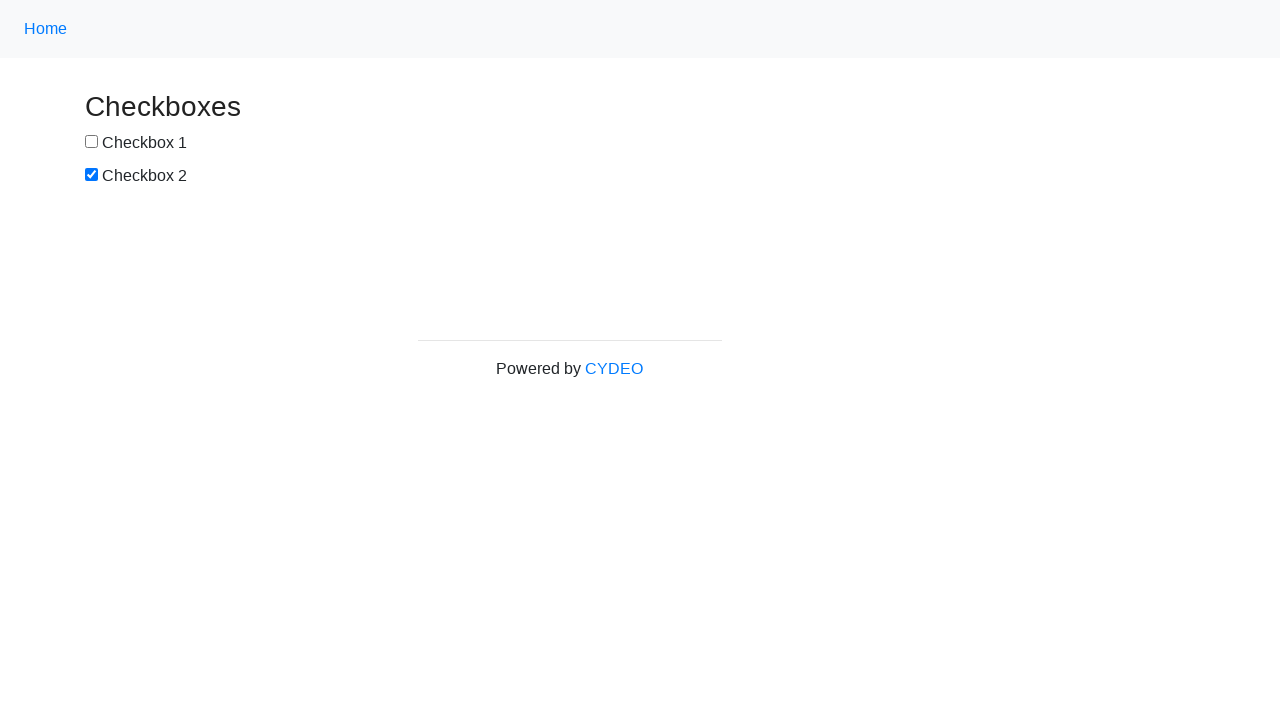

Clicked checkbox #1 to select it at (92, 142) on input[name='checkbox1']
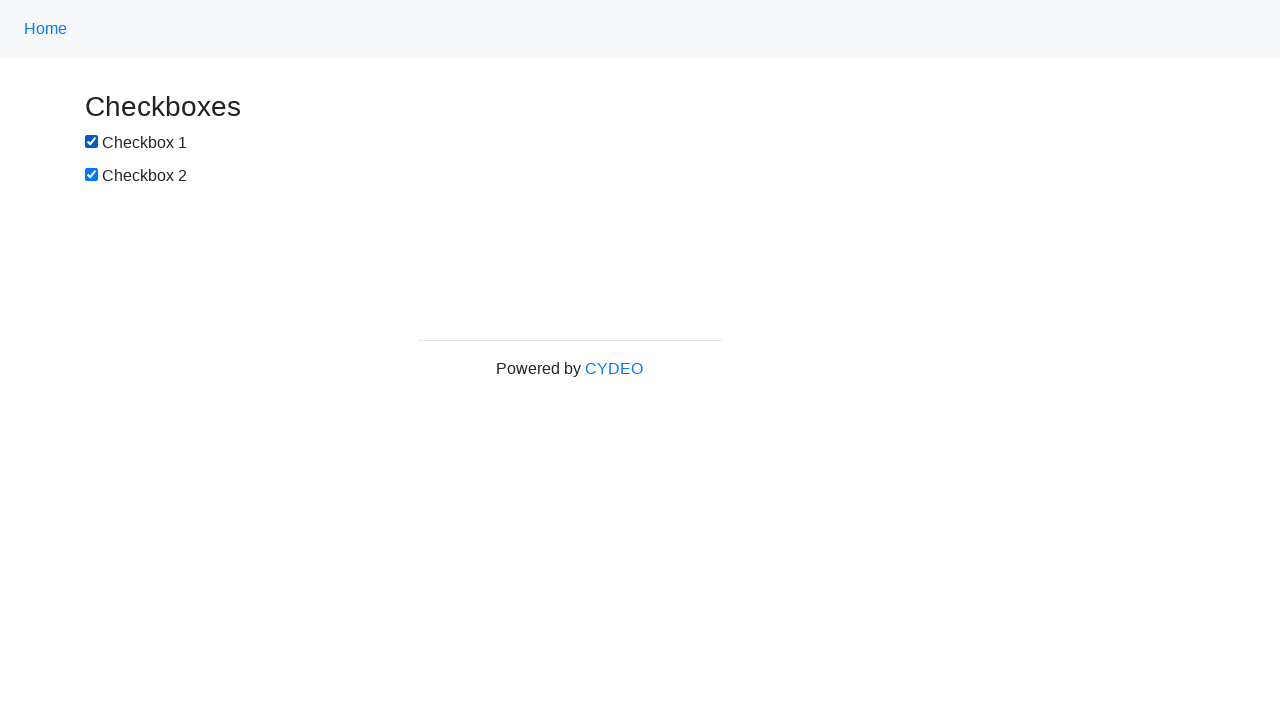

Clicked checkbox #2 to deselect it at (92, 175) on input[name='checkbox2']
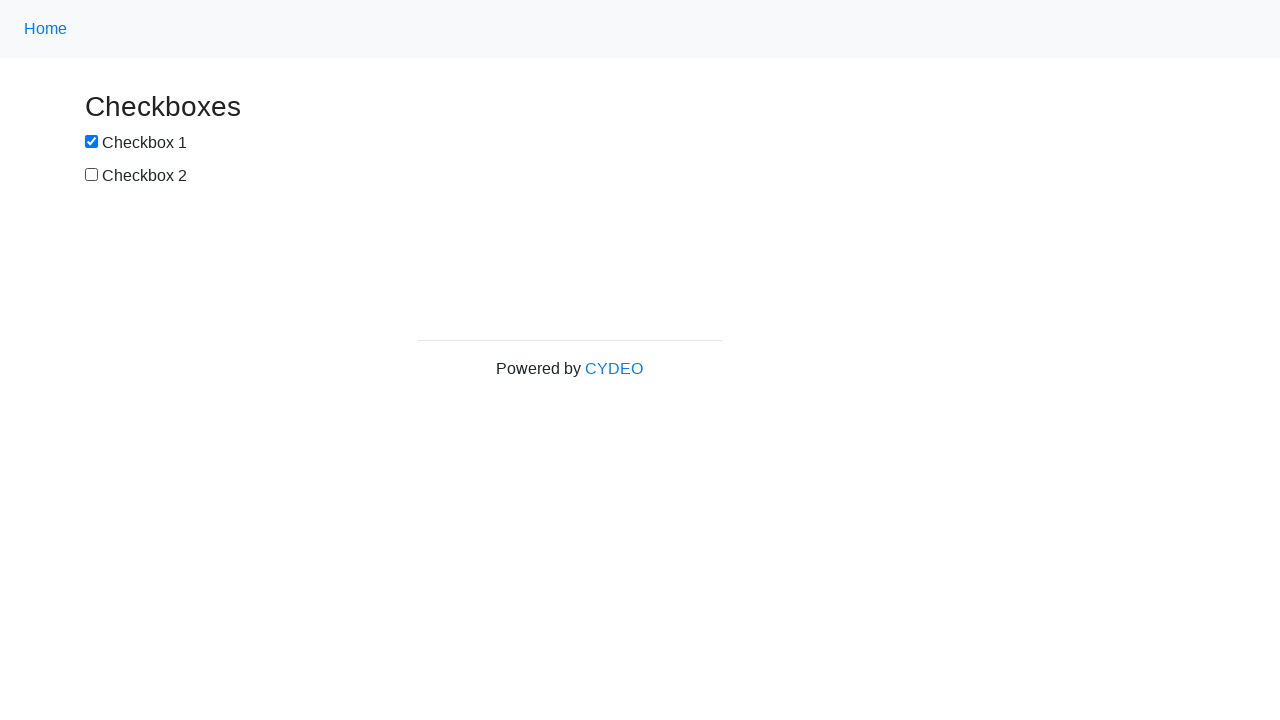

Verified checkbox #1 is now selected after clicking
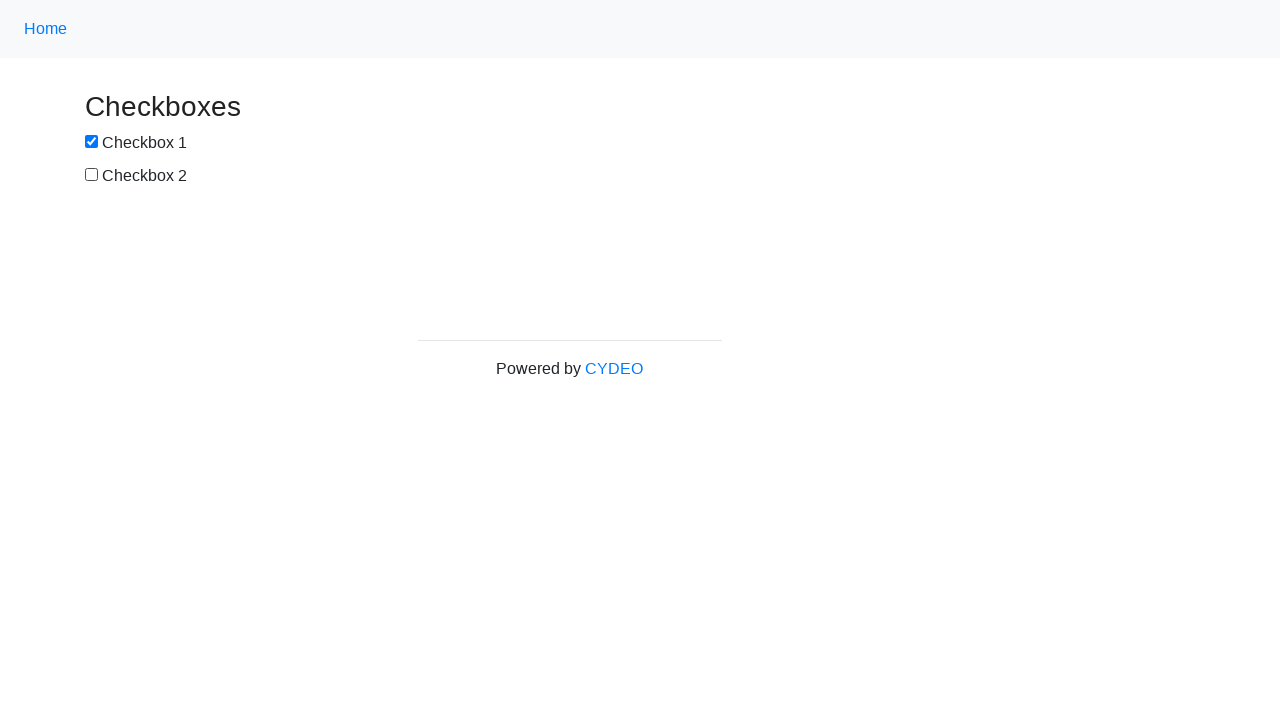

Verified checkbox #2 is now deselected after clicking
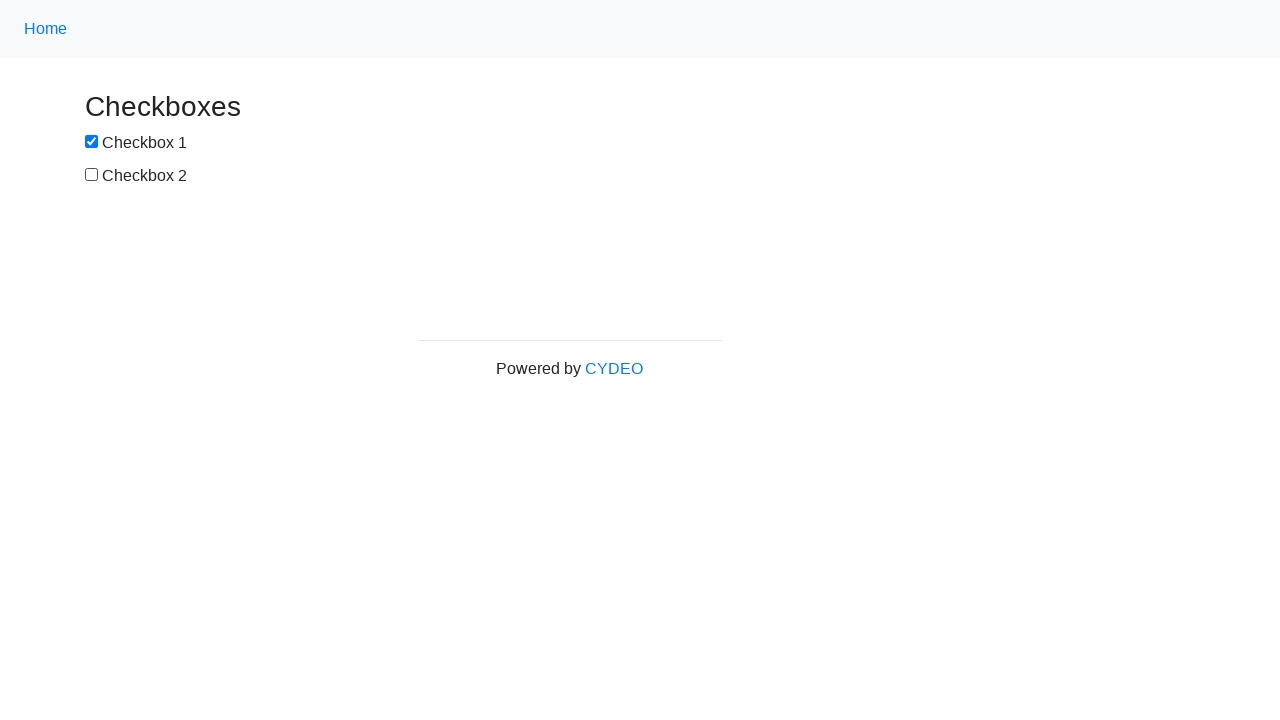

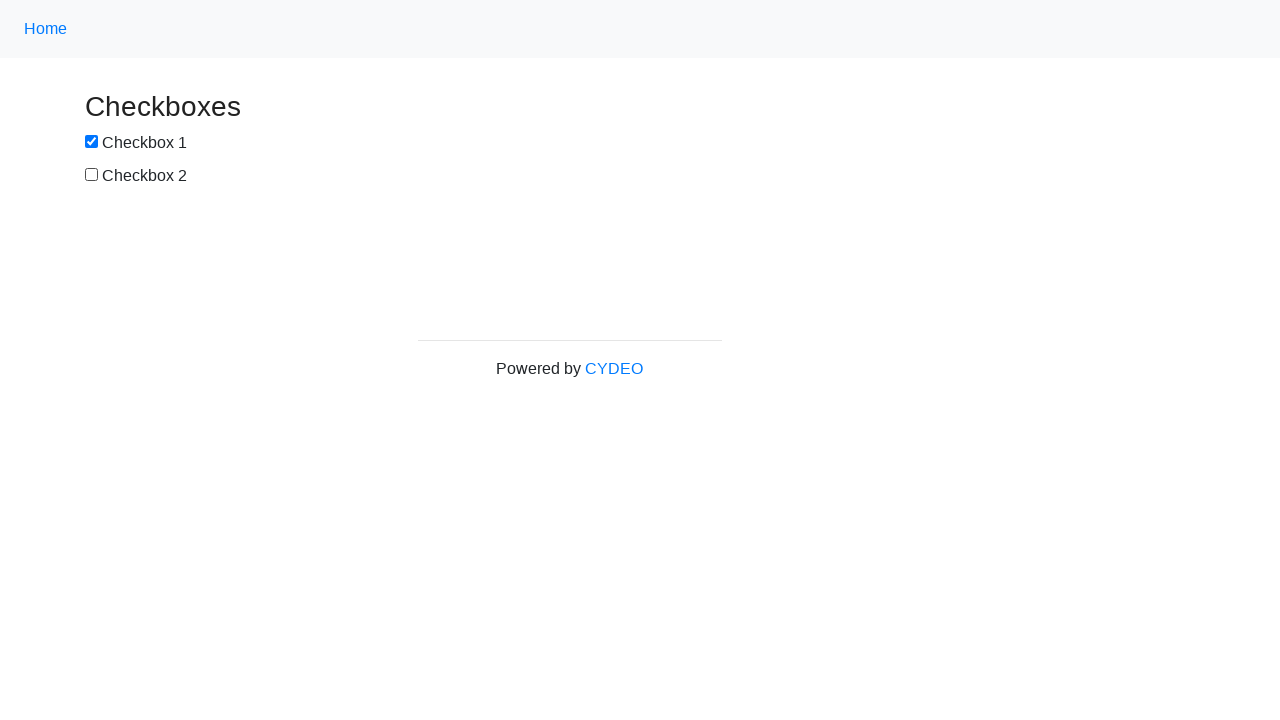